Tests WebElement methods by inputting text into a field, getting attribute values, and then clearing the field

Starting URL: http://sahitest.com/demo/linkTest.htm

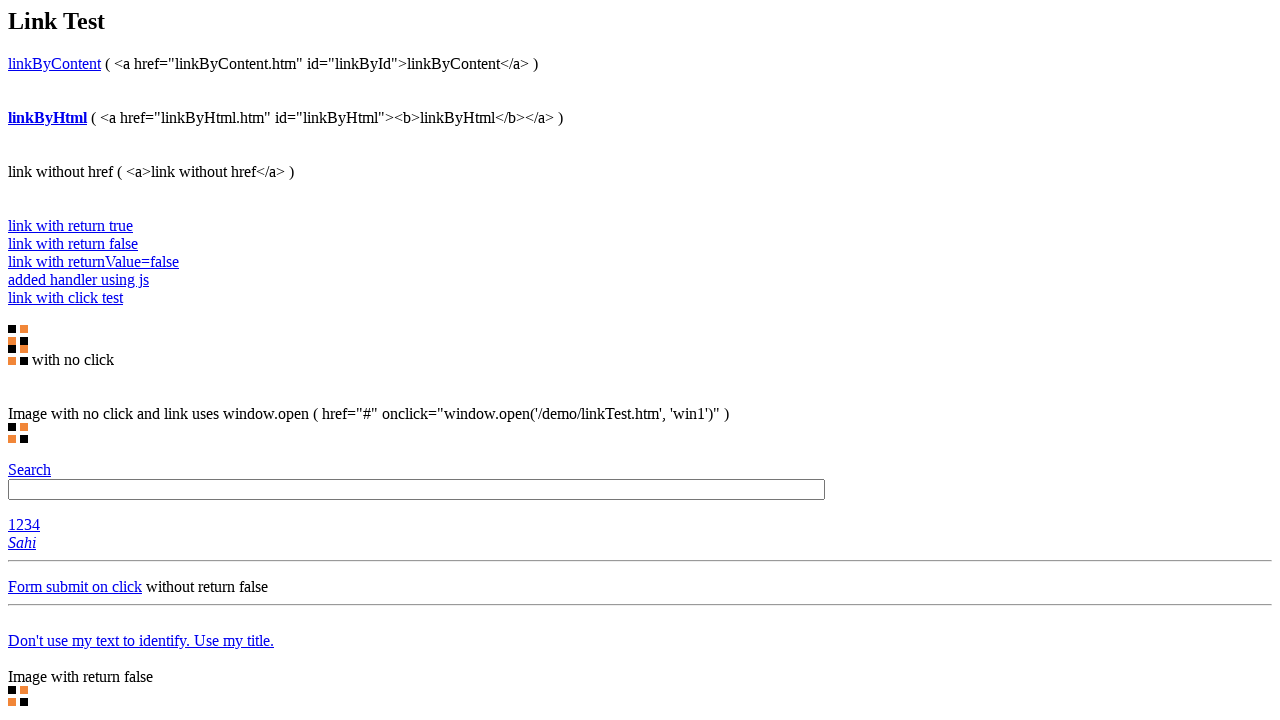

Navigated to http://sahitest.com/demo/linkTest.htm
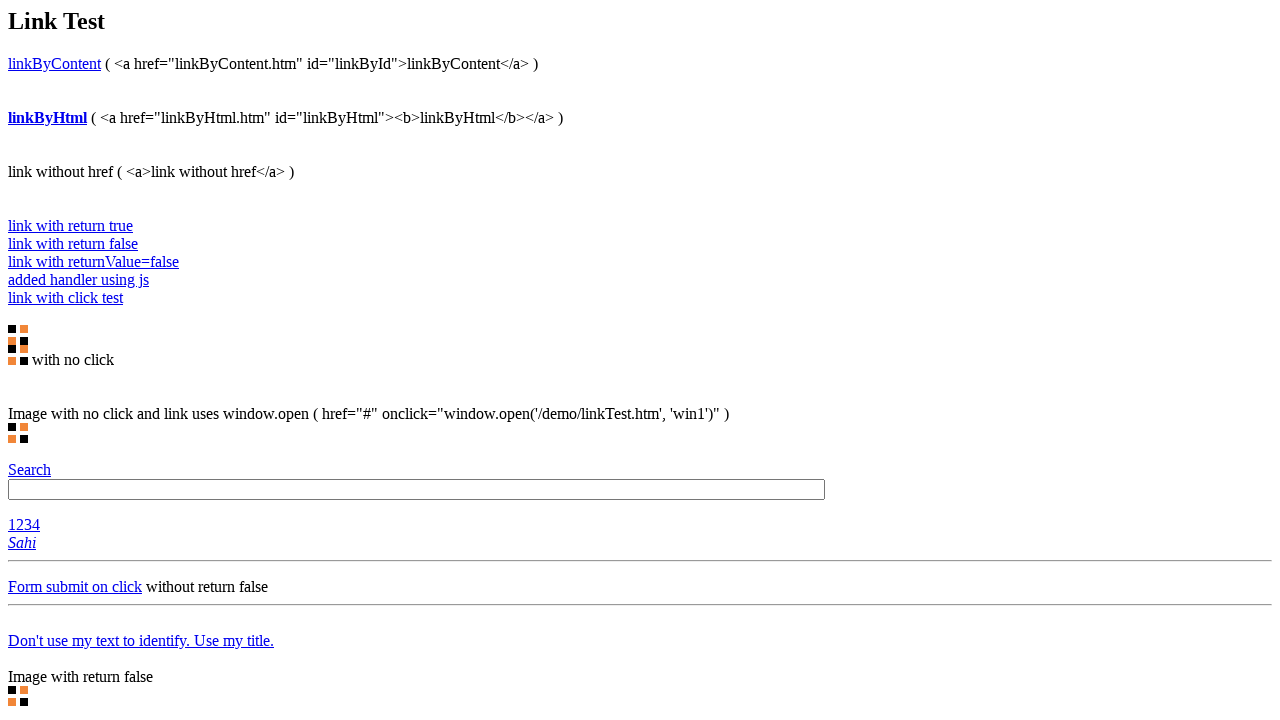

Filled text field with 'hello world' on #t1
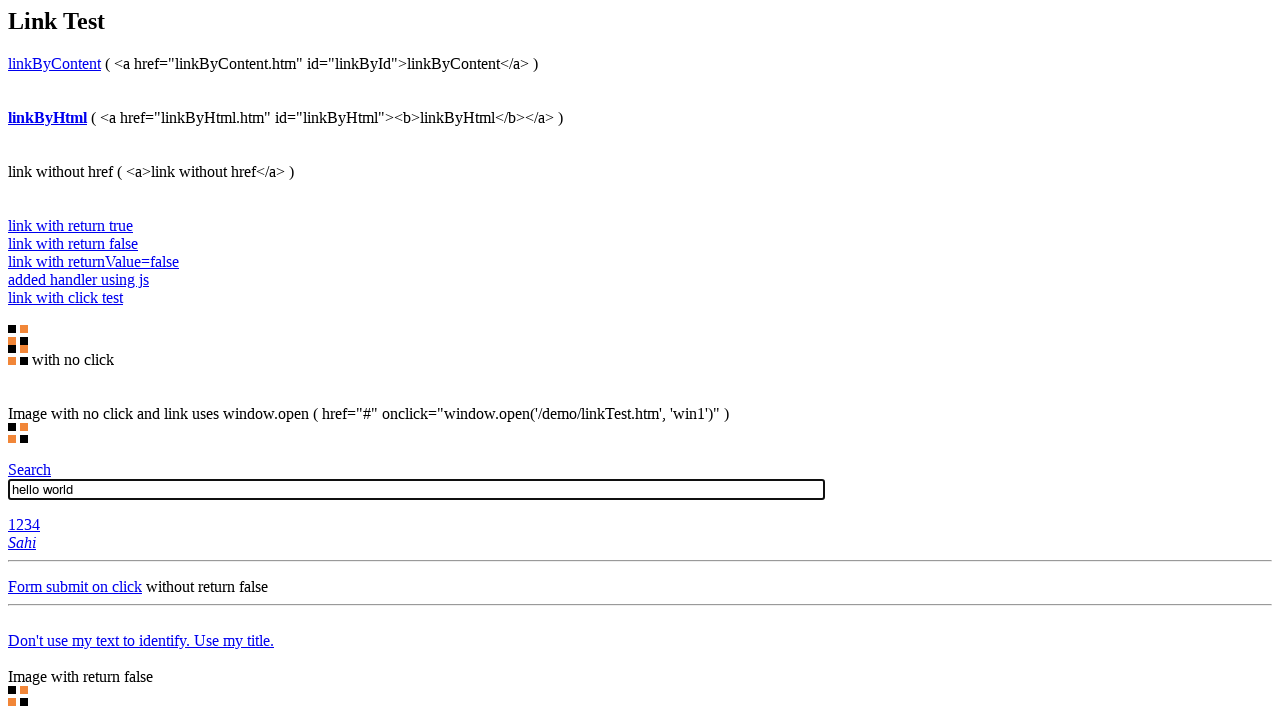

Waited 2 seconds to observe the input
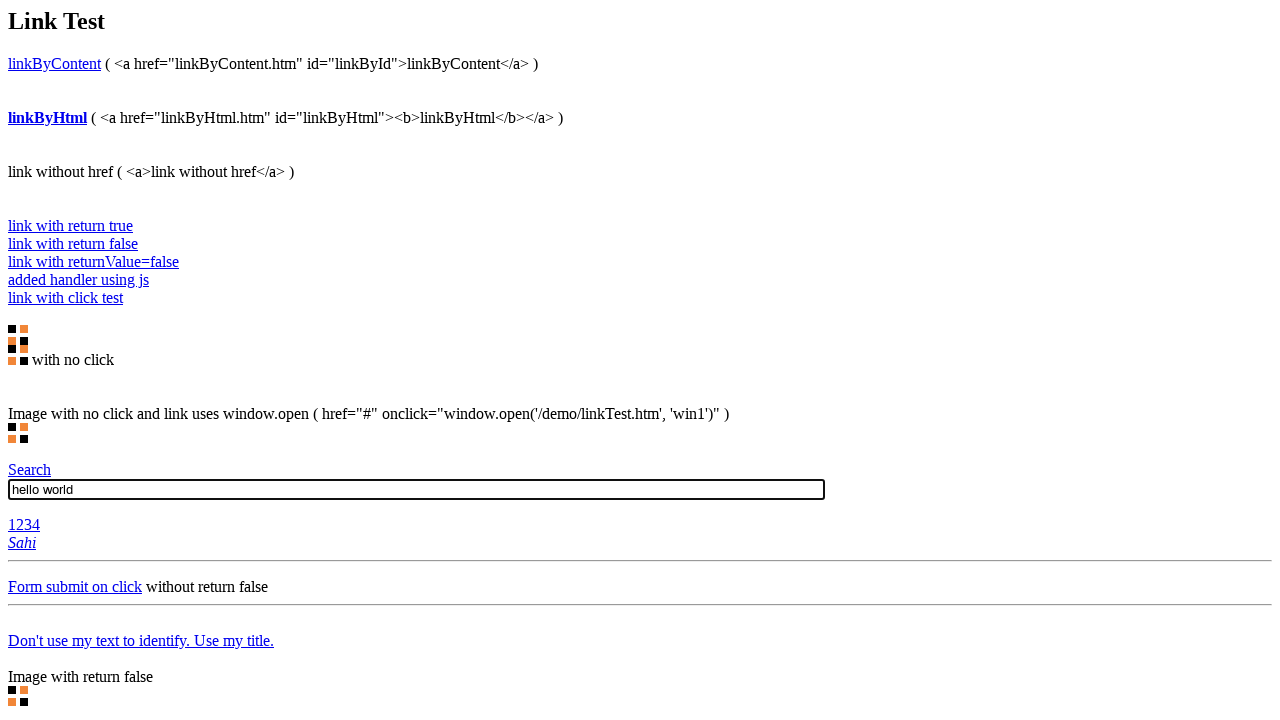

Cleared the text field on #t1
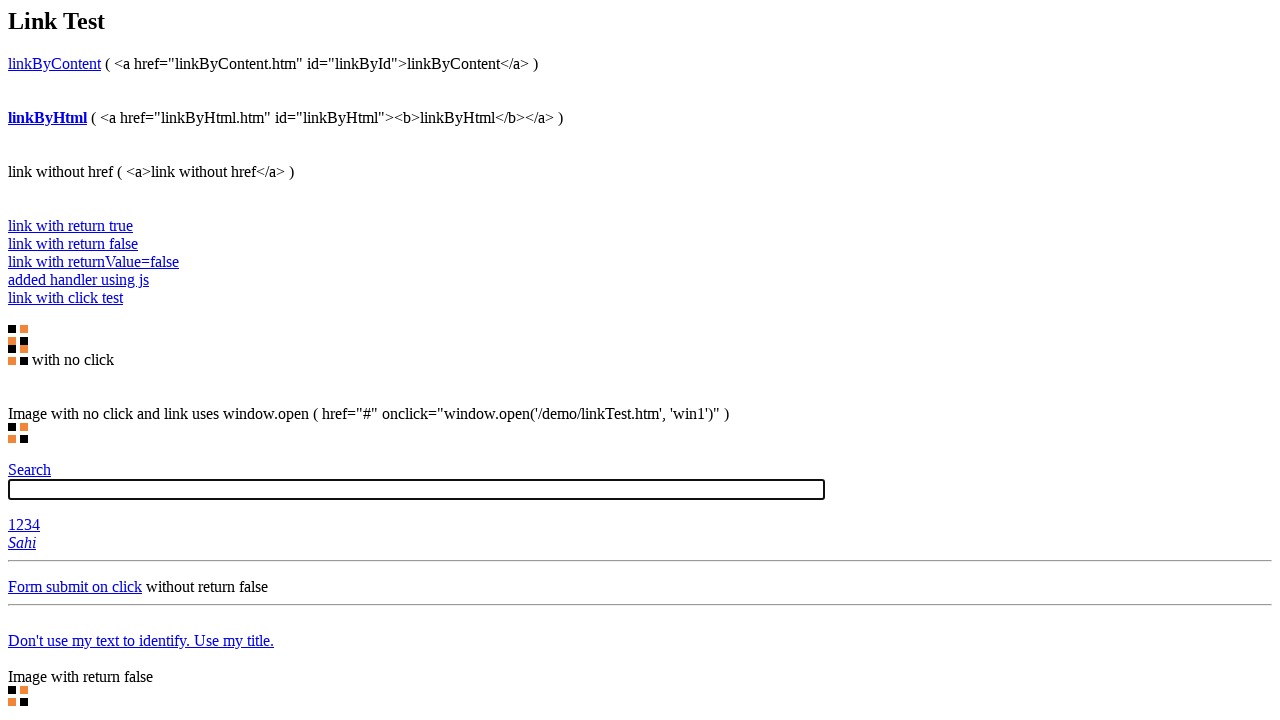

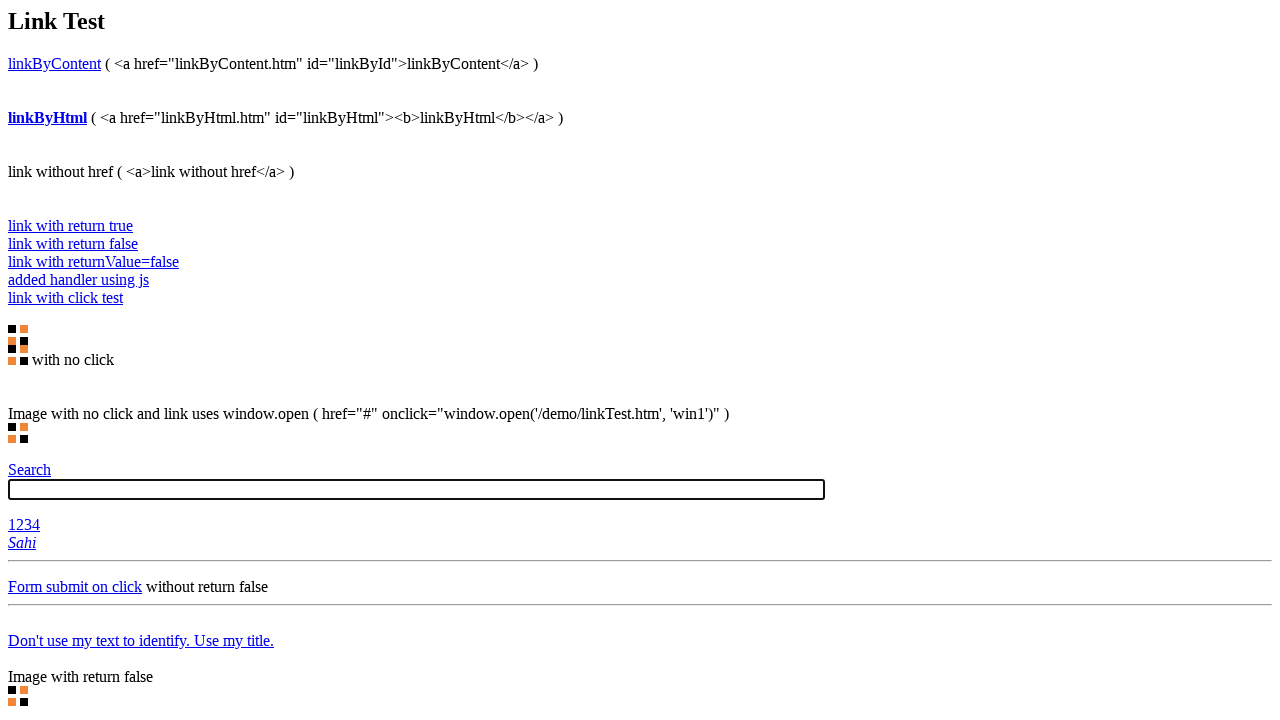